Verifies that the current URL matches the expected login page URL

Starting URL: https://opensource-demo.orangehrmlive.com/web/index.php/auth/login

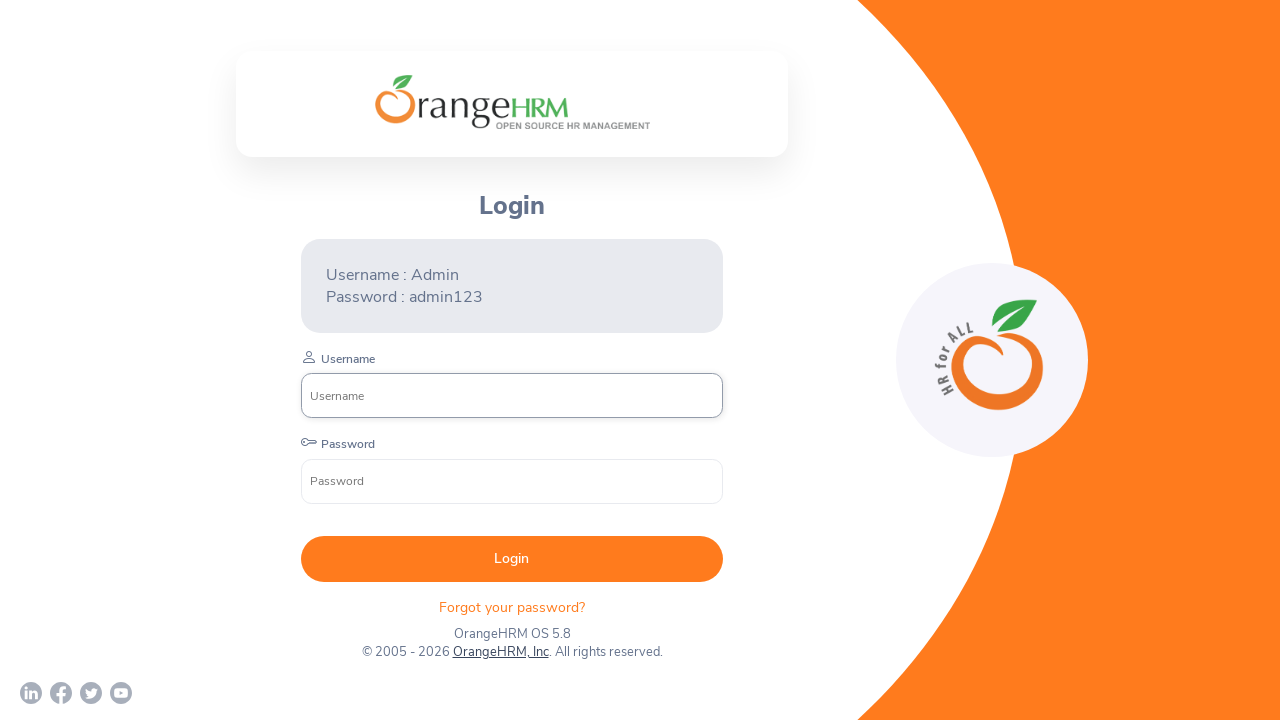

Page fully loaded (domcontentloaded state)
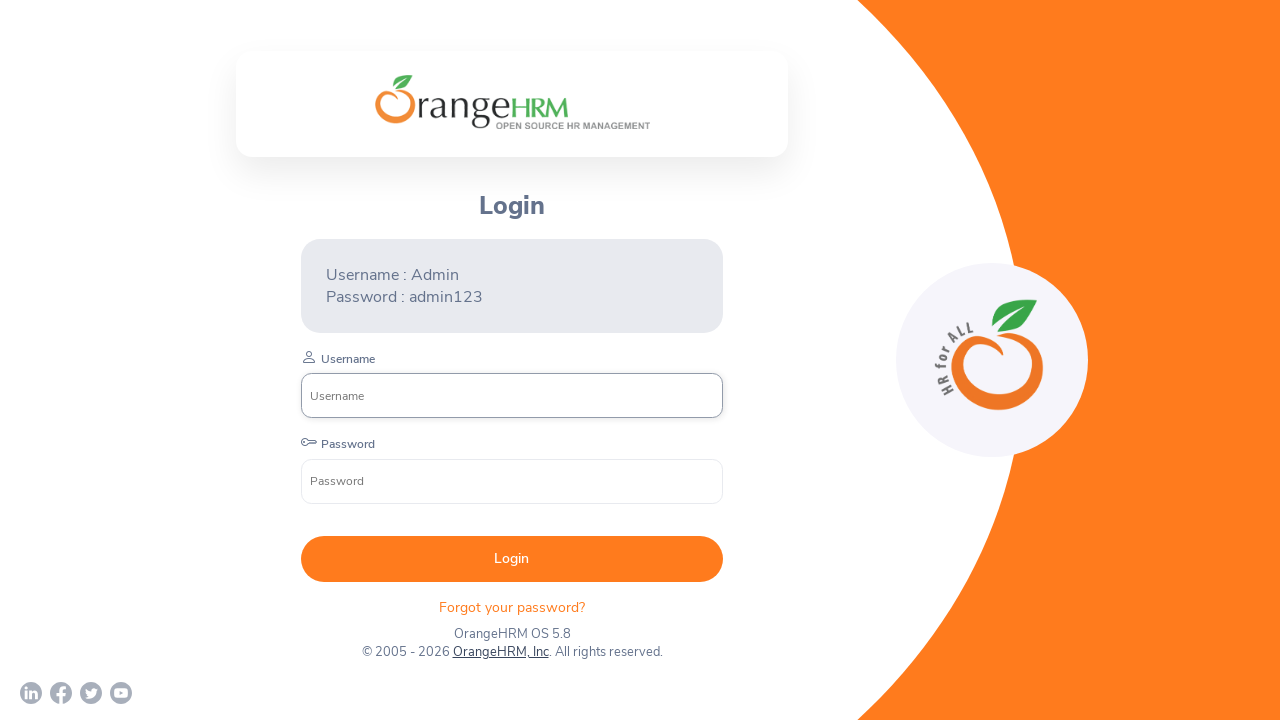

Verified current URL matches expected login page URL
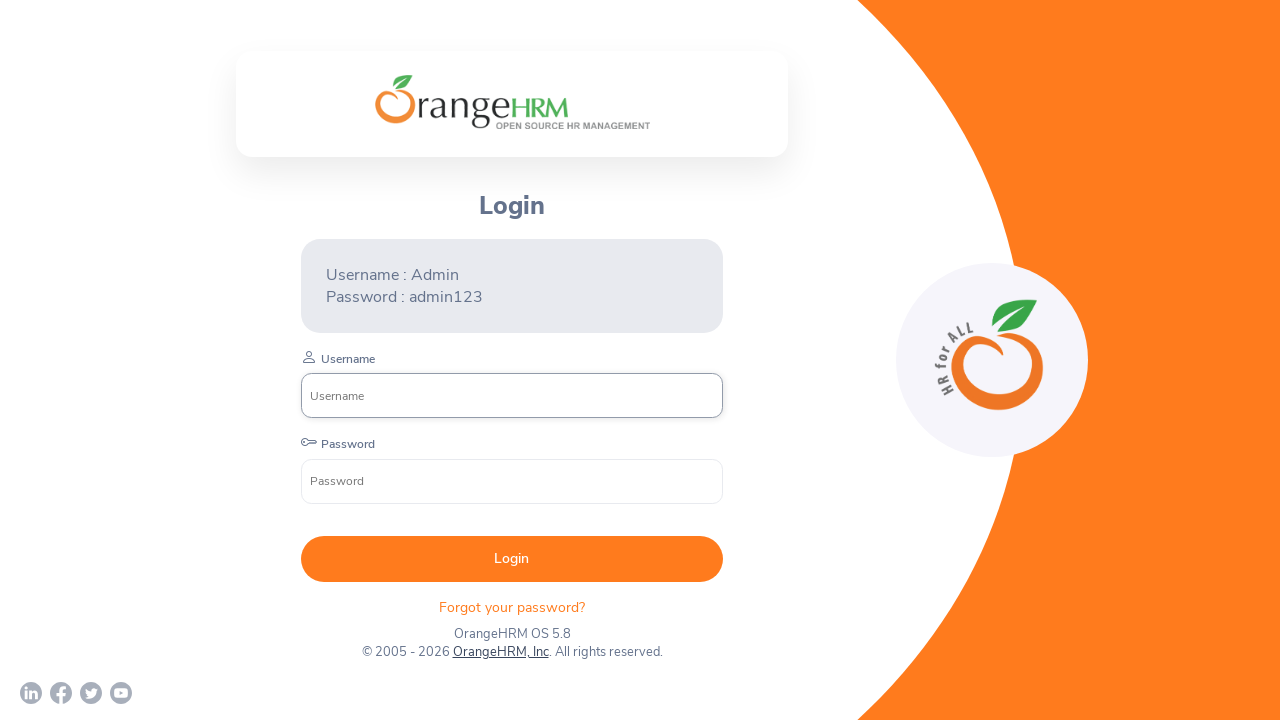

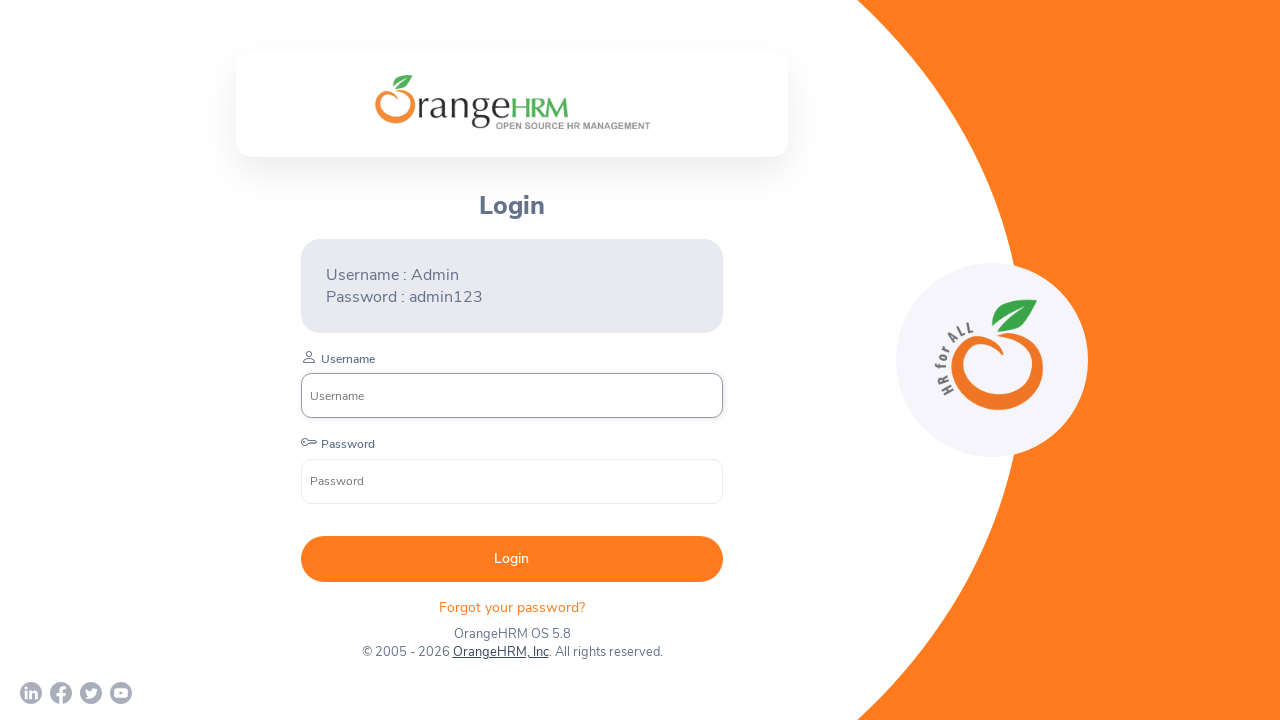